Navigates to Salesforce signup form and verifies that first name and last name input fields are present on the page

Starting URL: https://www.salesforce.com/in/form/signup/freetrial-sales/?d=topnav2-btn-ft

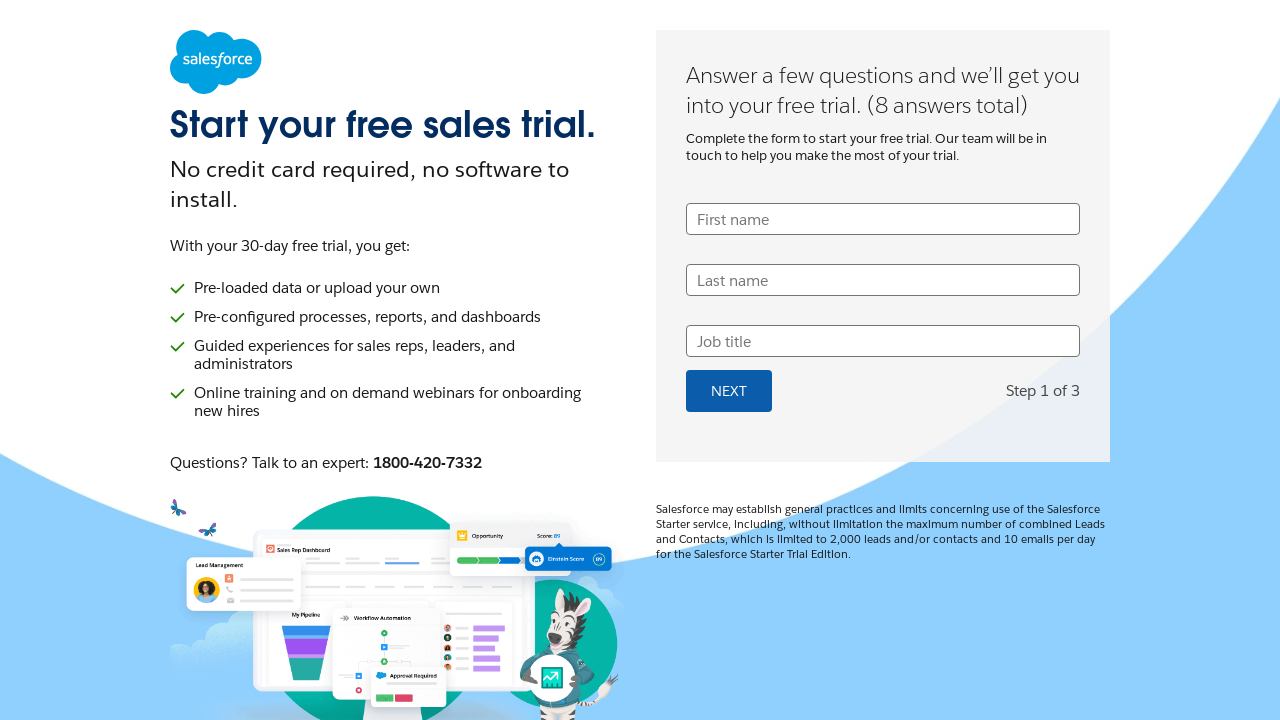

Navigated to Salesforce signup form URL
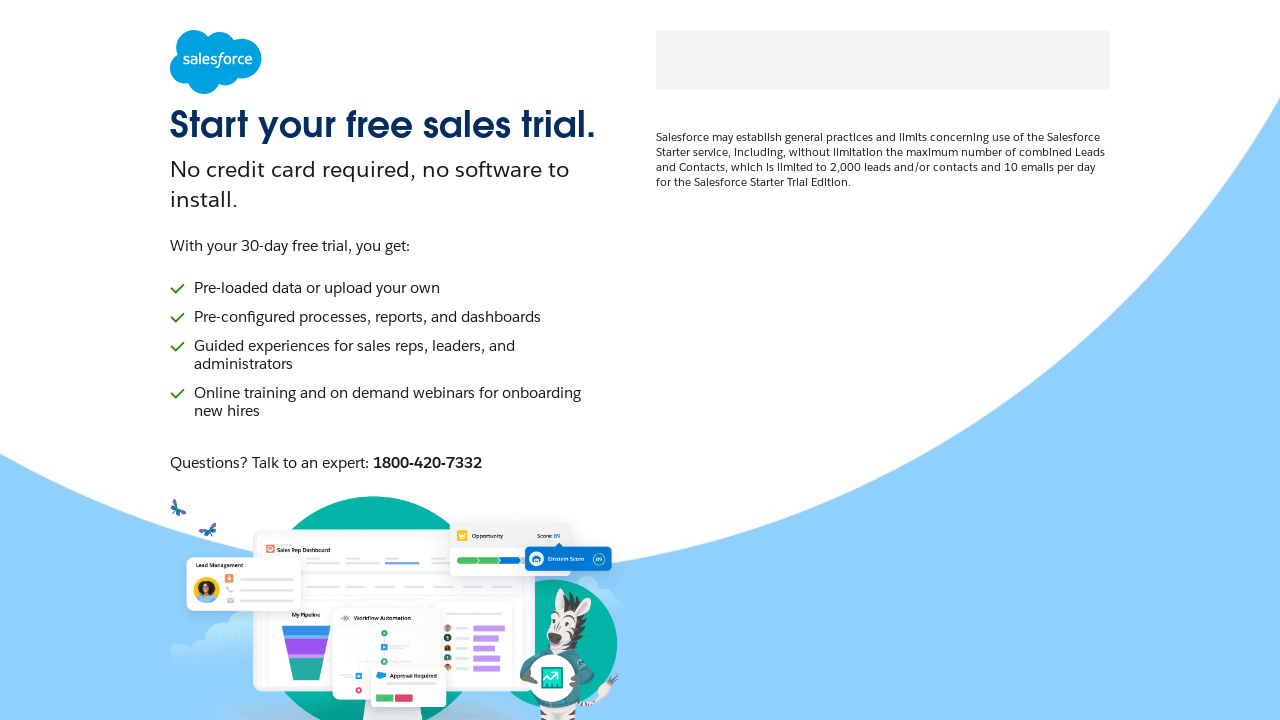

First name input field appeared on the page
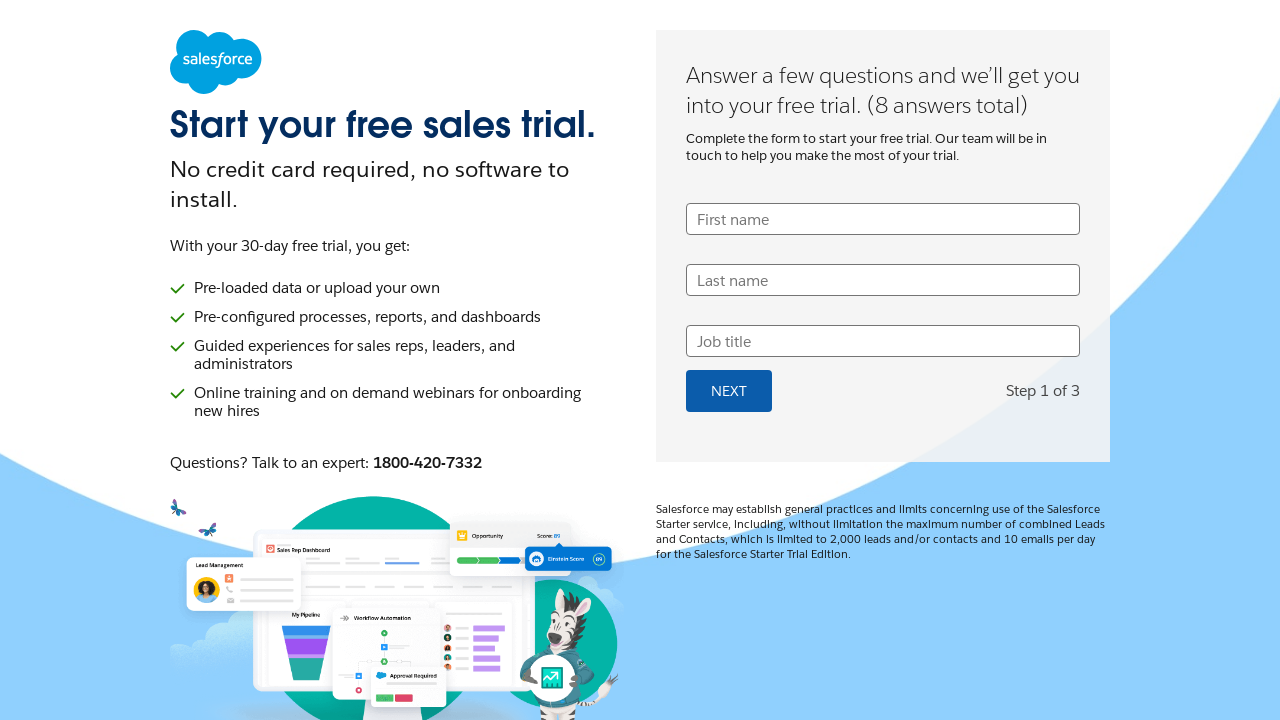

Last name input field appeared on the page
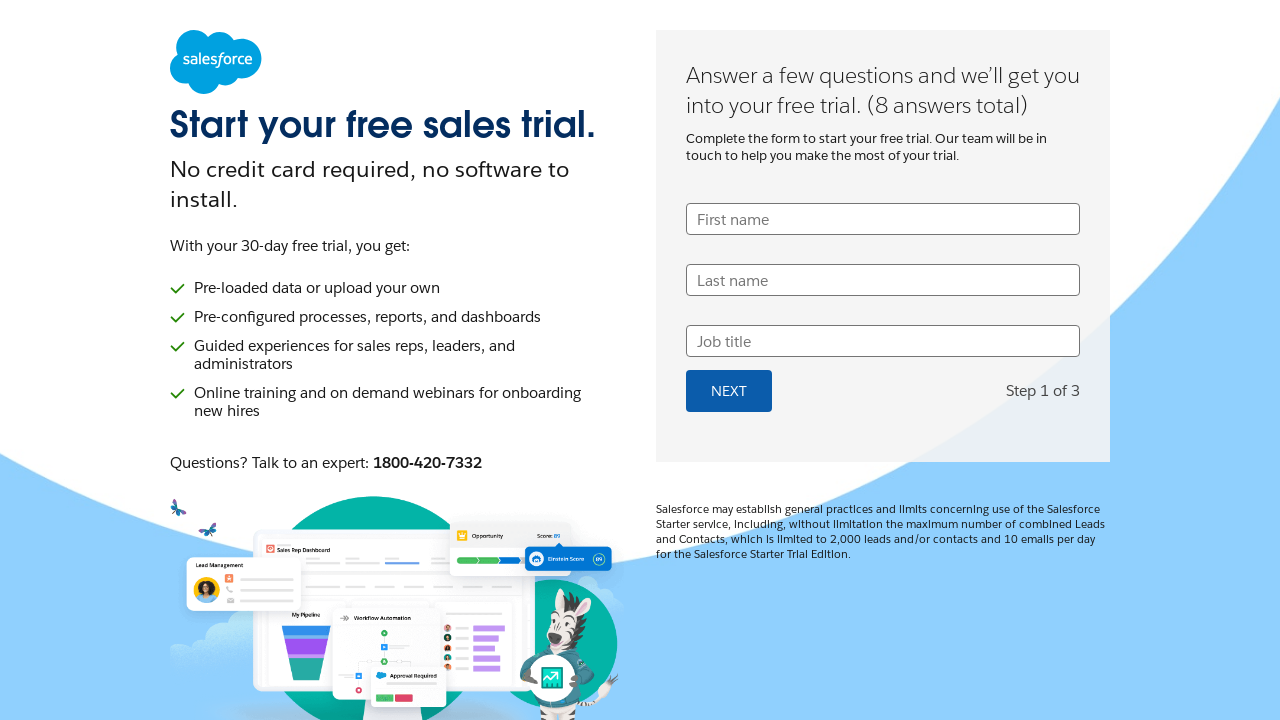

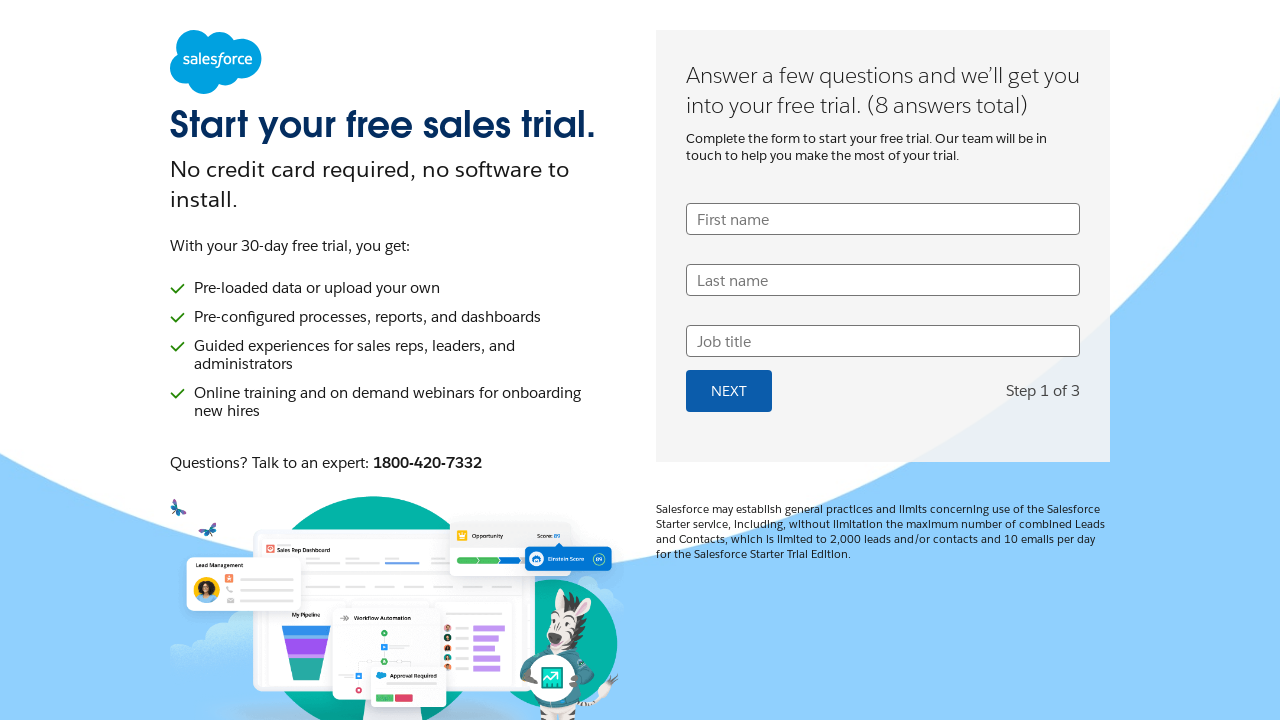